Tests data table sorting in descending order by clicking the dues column header twice on table 1 (without attributes)

Starting URL: http://the-internet.herokuapp.com/tables

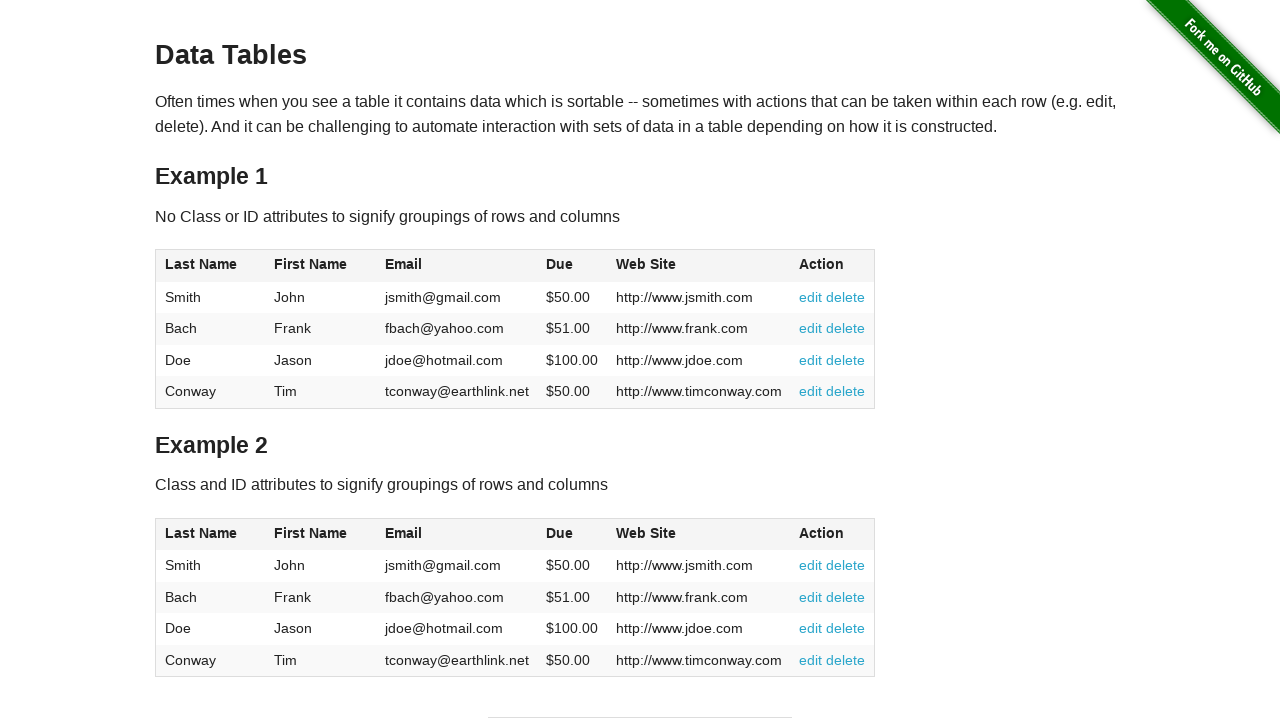

Clicked dues column header (table 1) to sort ascending at (572, 266) on #table1 thead tr th:nth-of-type(4)
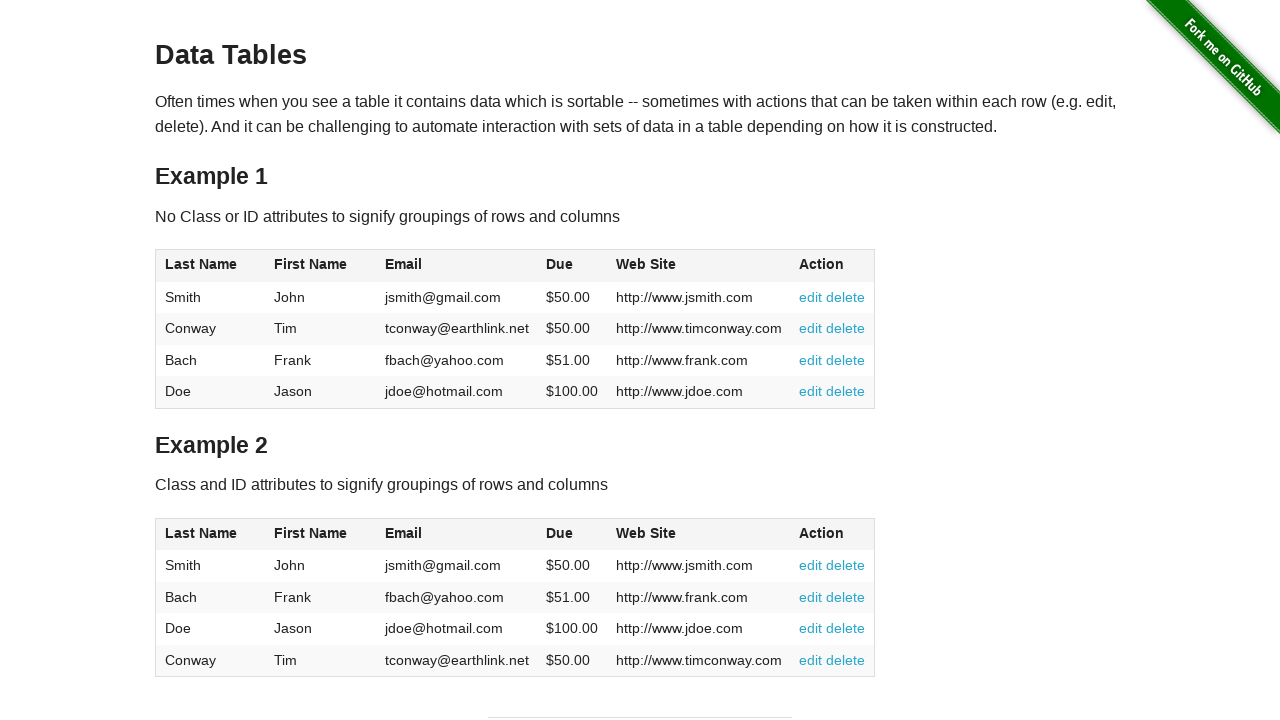

Clicked dues column header again to sort descending at (572, 266) on #table1 thead tr th:nth-of-type(4)
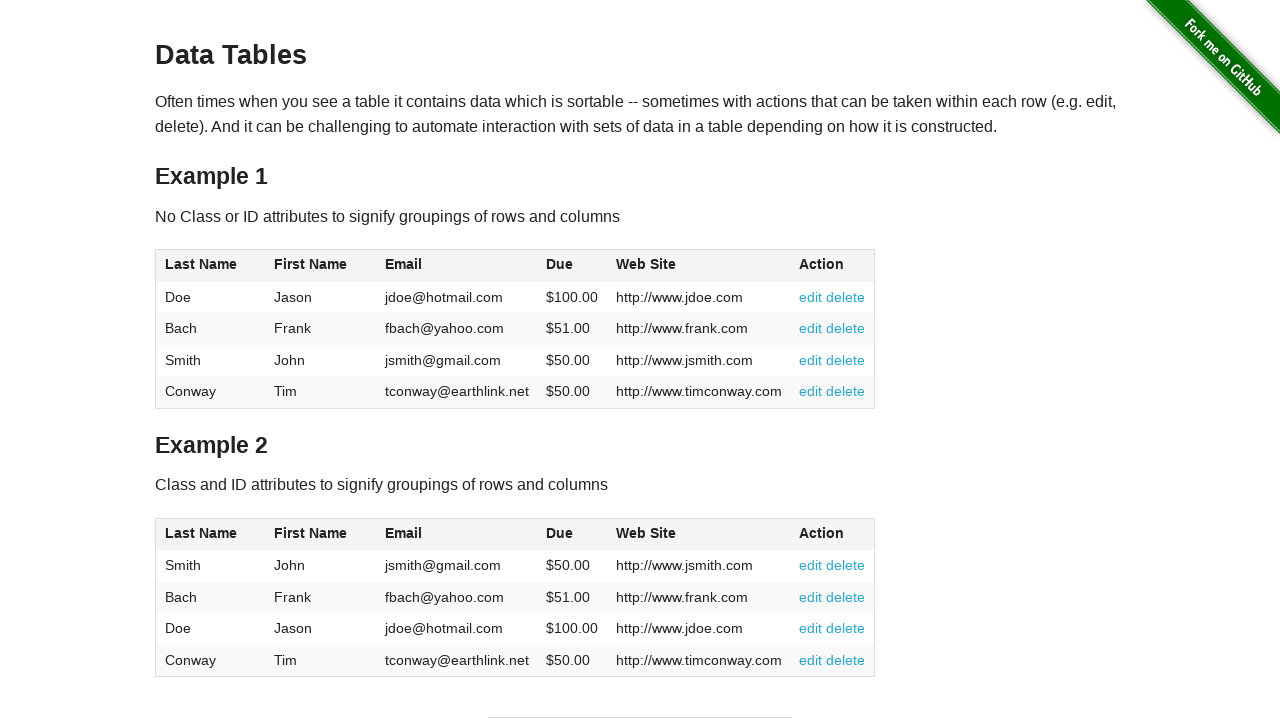

Table updated with descending sort order
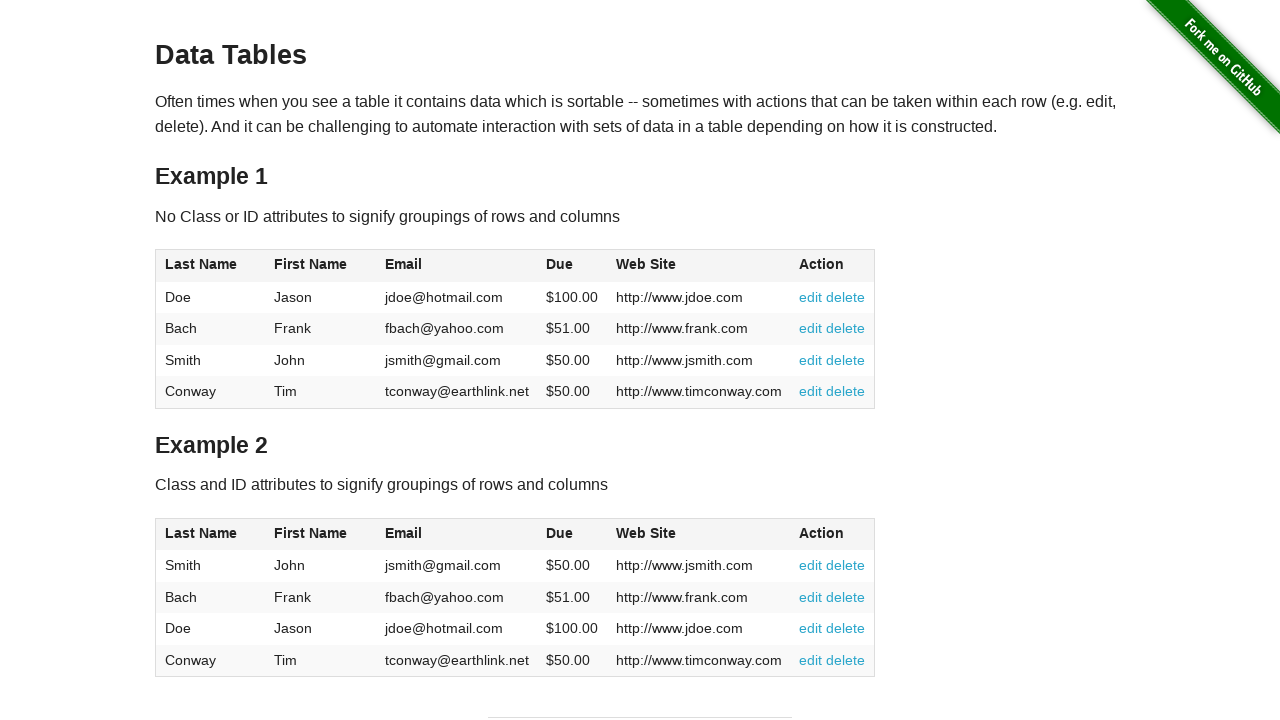

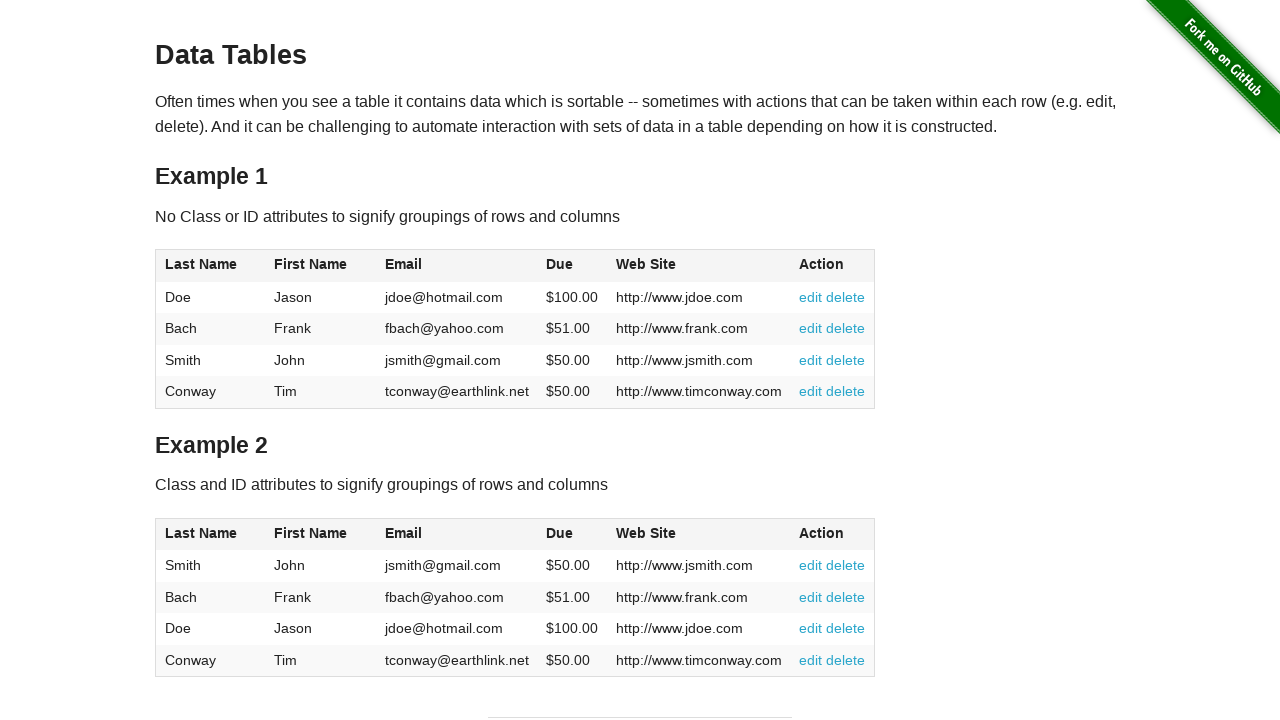